Tests JavaScript prompt alert by clicking a button, entering text into the prompt, accepting it, and verifying the entered text is displayed

Starting URL: http://practice.cydeo.com/javascript_alerts

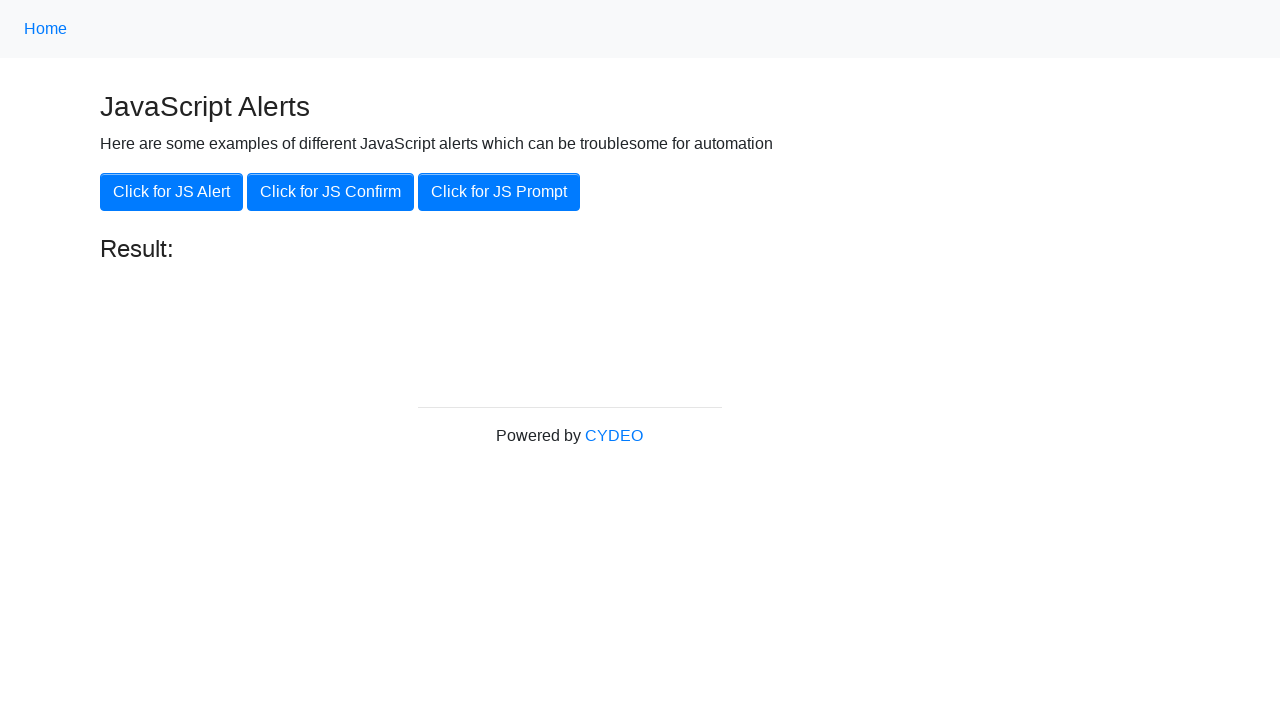

Set up dialog handler to accept prompt with text 'hello'
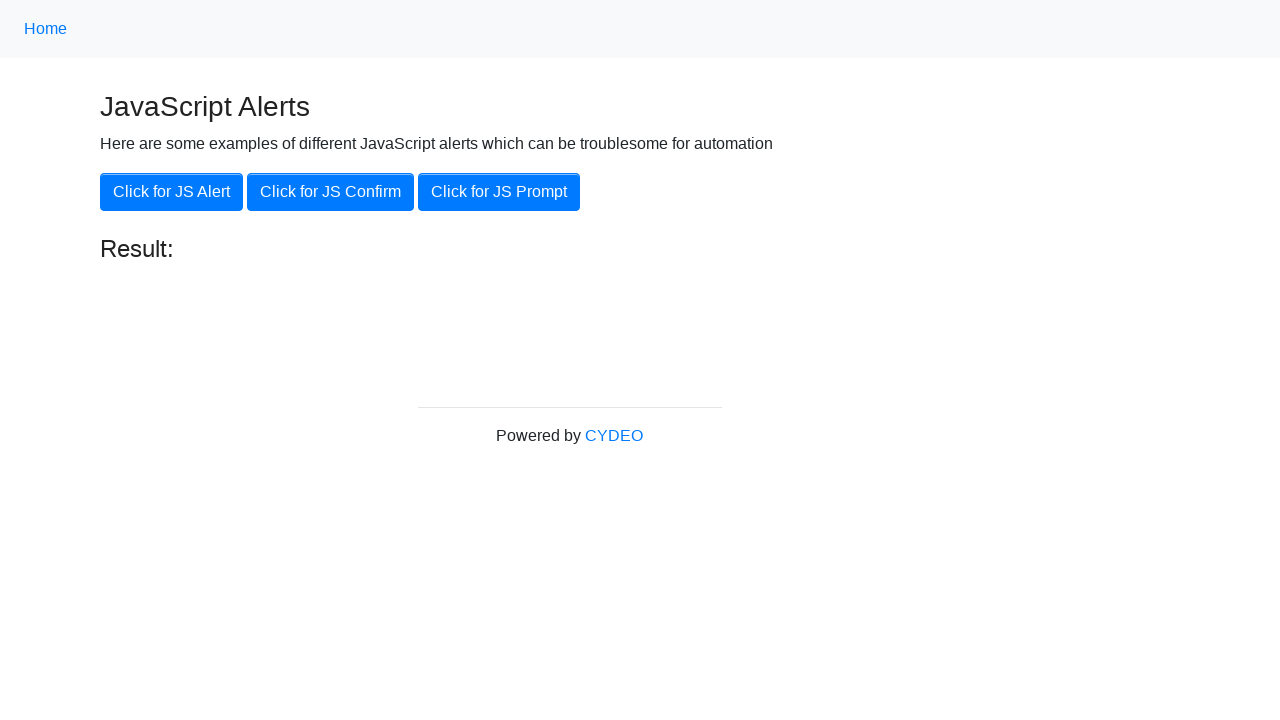

Clicked the JS Prompt button at (499, 192) on button:last-of-type
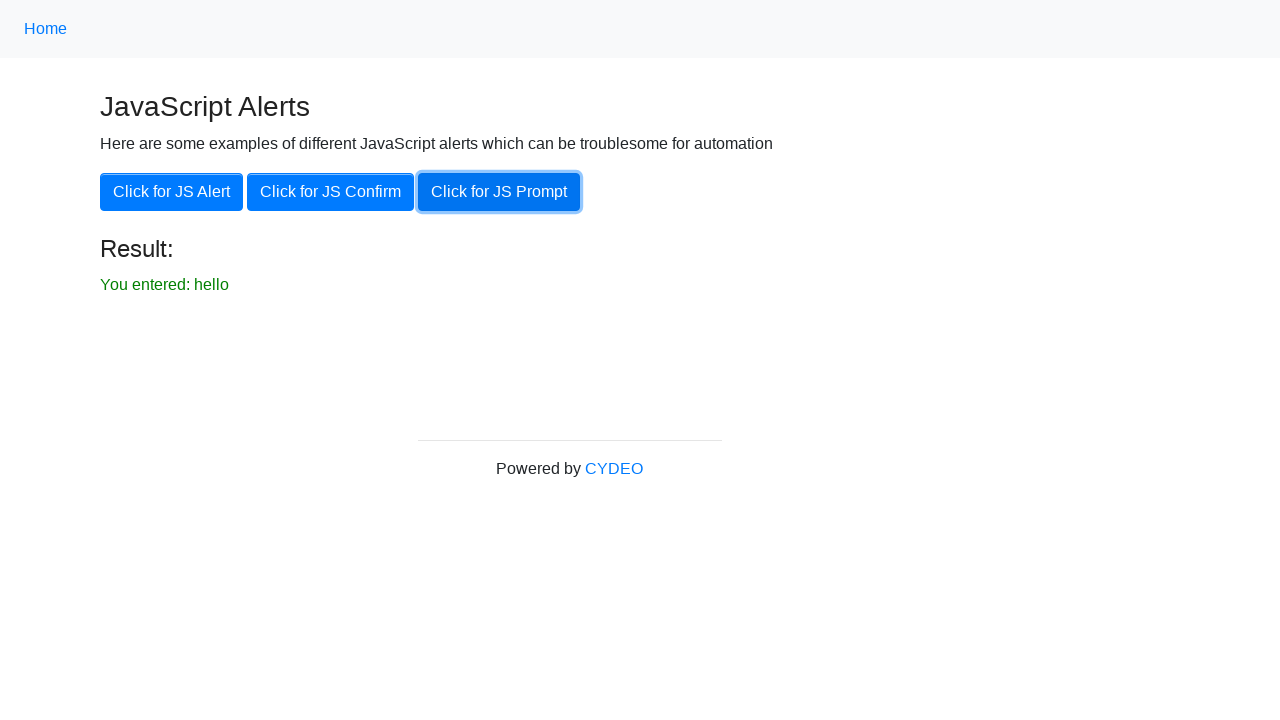

Result element loaded after prompt was accepted
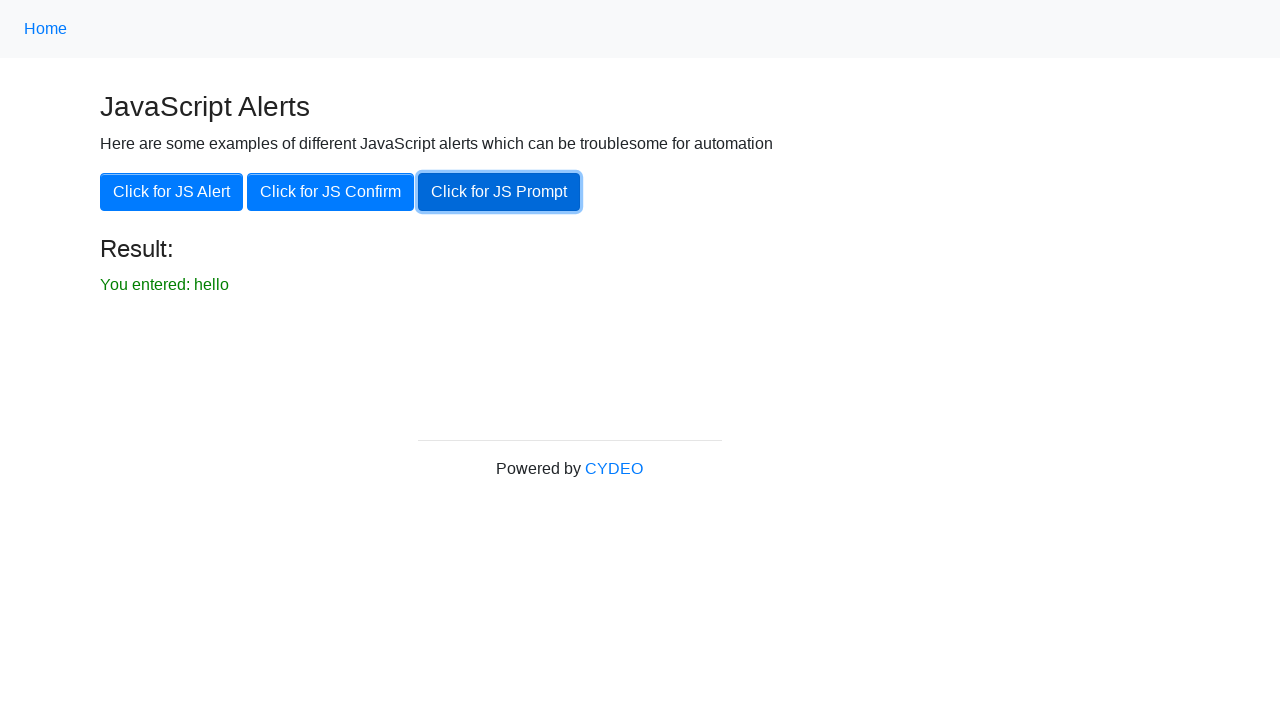

Retrieved result text from page
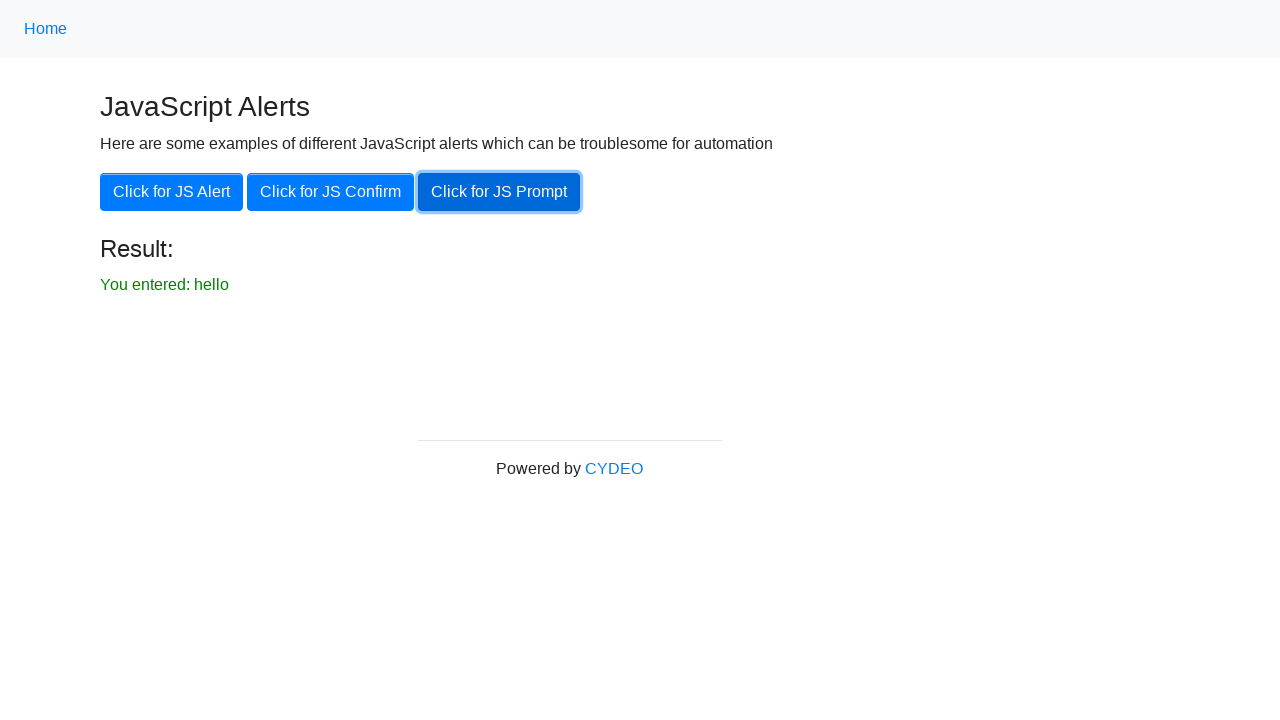

Verified result text matches 'you entered: hello'
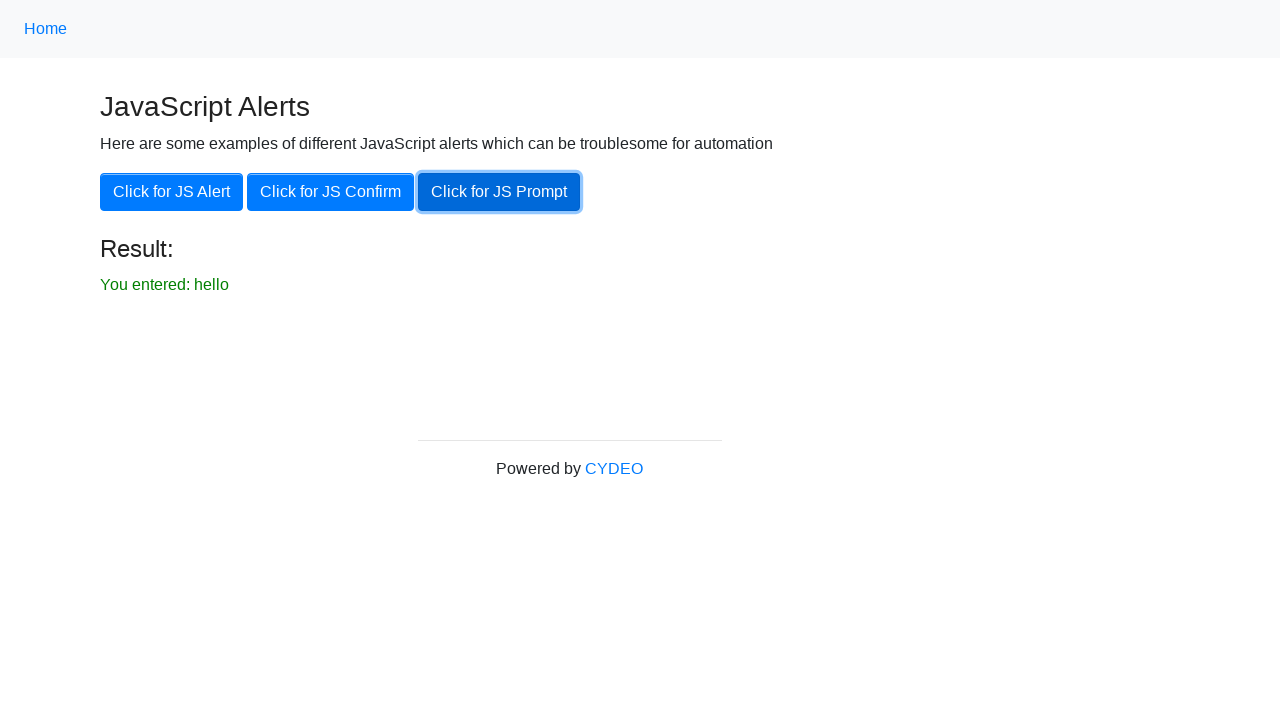

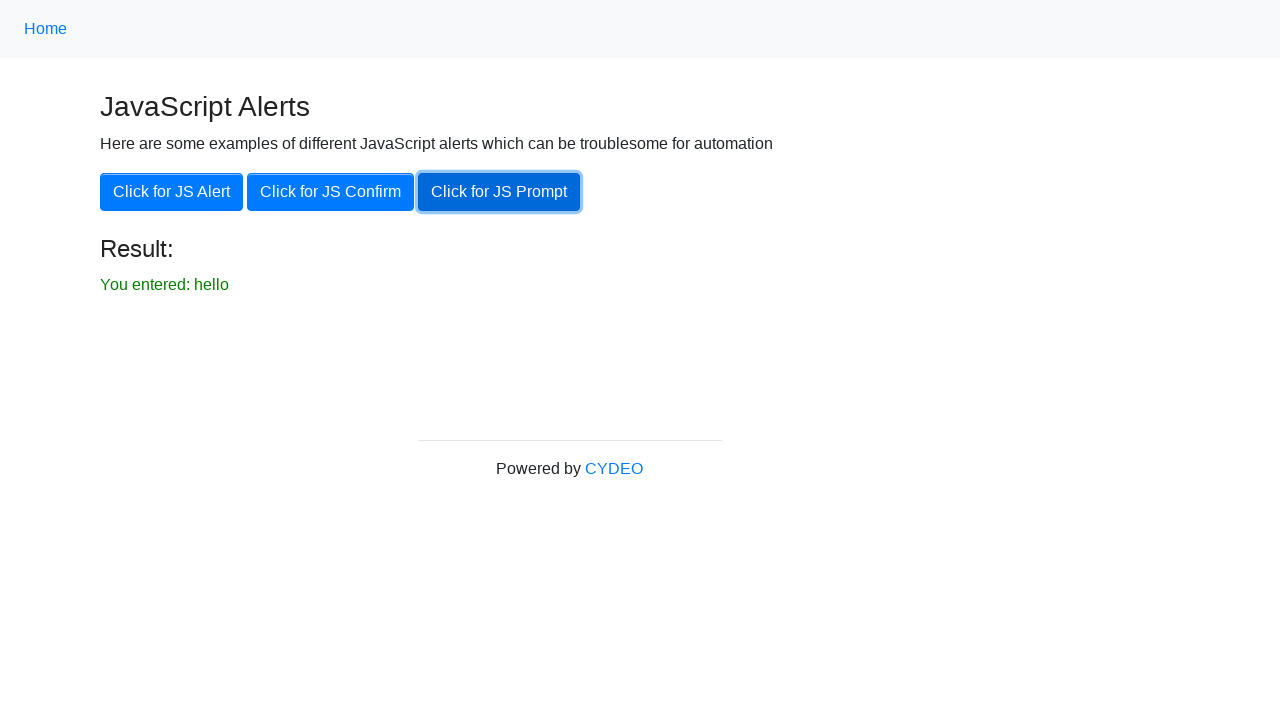